Tests accepting a JavaScript prompt dialog without entering any text

Starting URL: https://the-internet.herokuapp.com/javascript_alerts

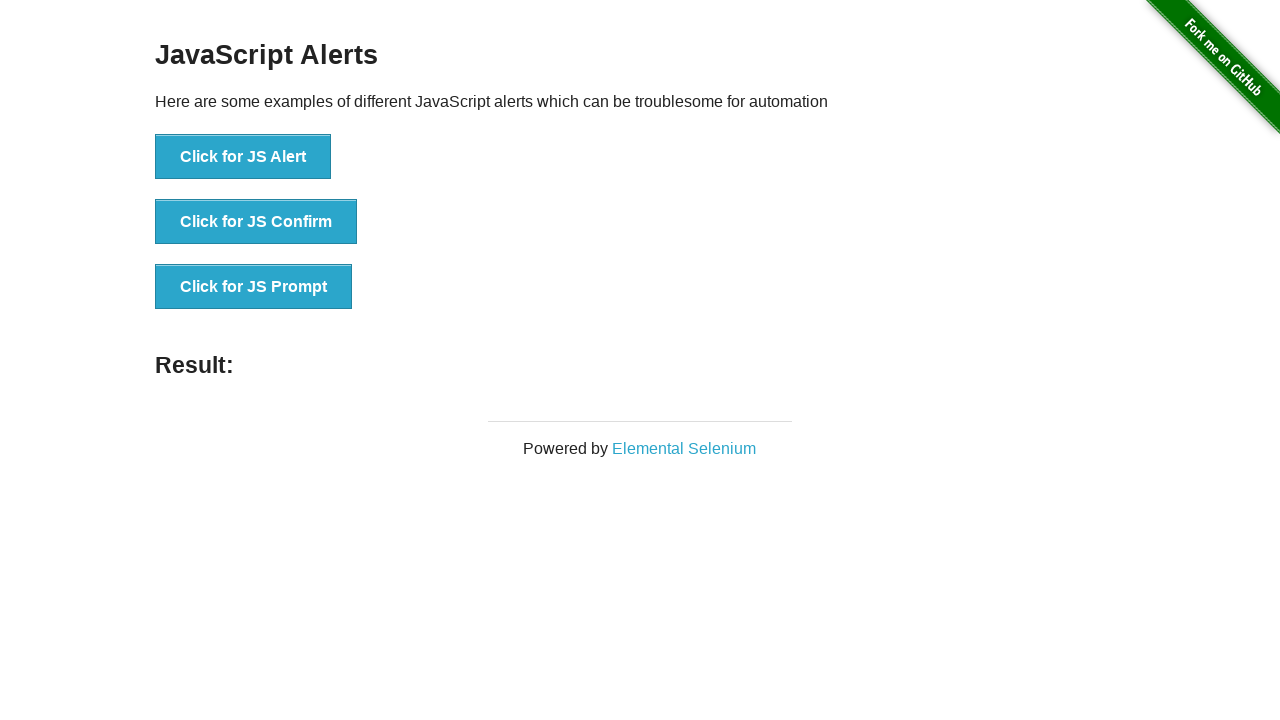

Set up dialog handler to accept JavaScript prompt without text input
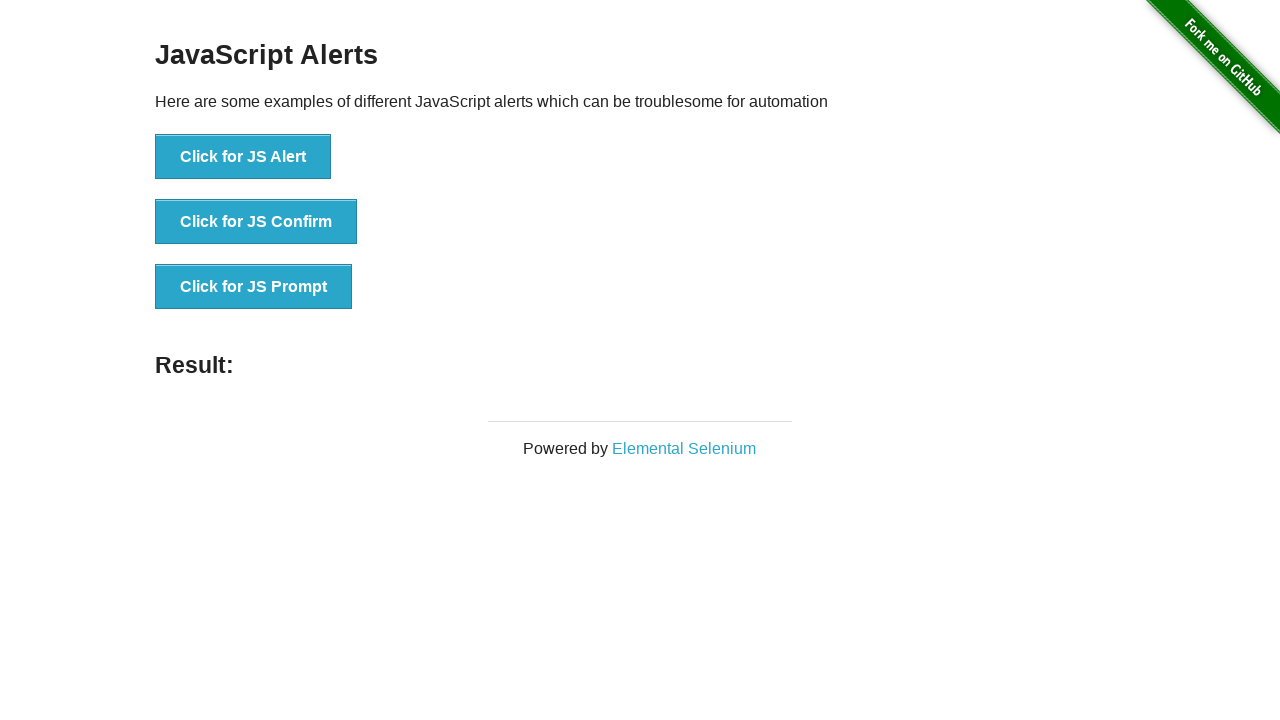

Clicked the 'Click for JS Prompt' button at (254, 287) on xpath=//*[text()='Click for JS Prompt']
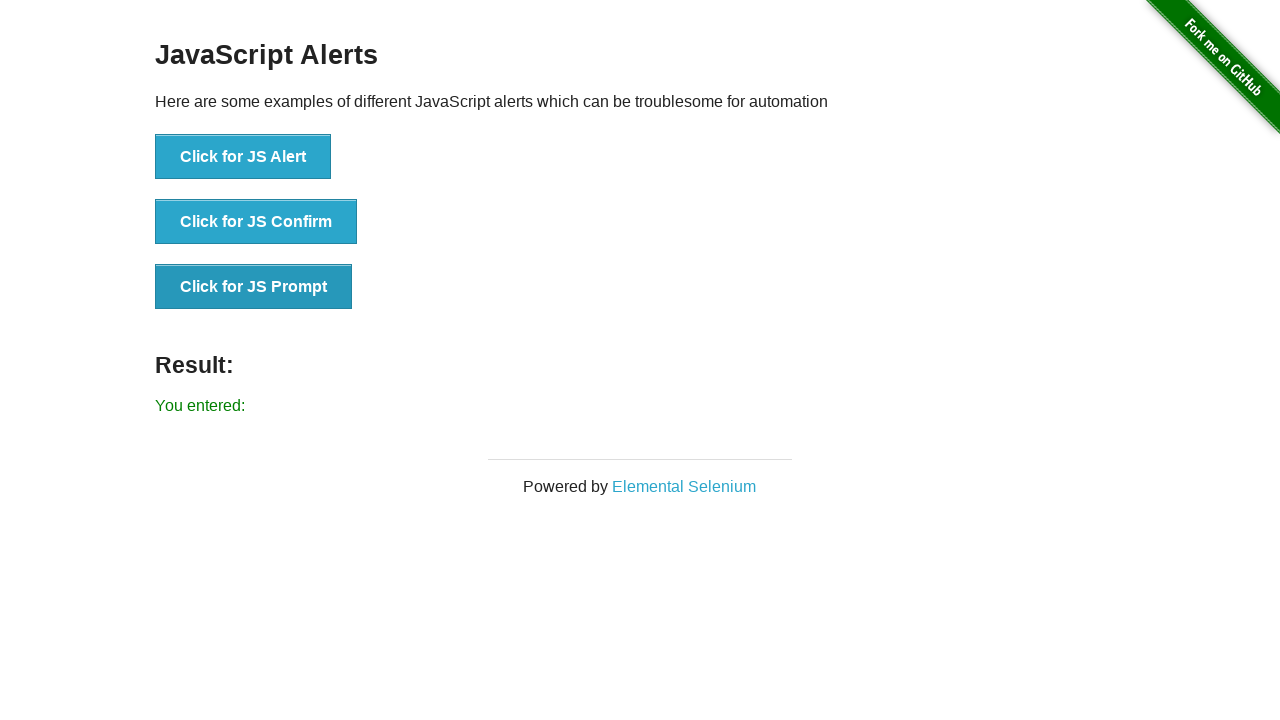

Result message element appeared after accepting prompt
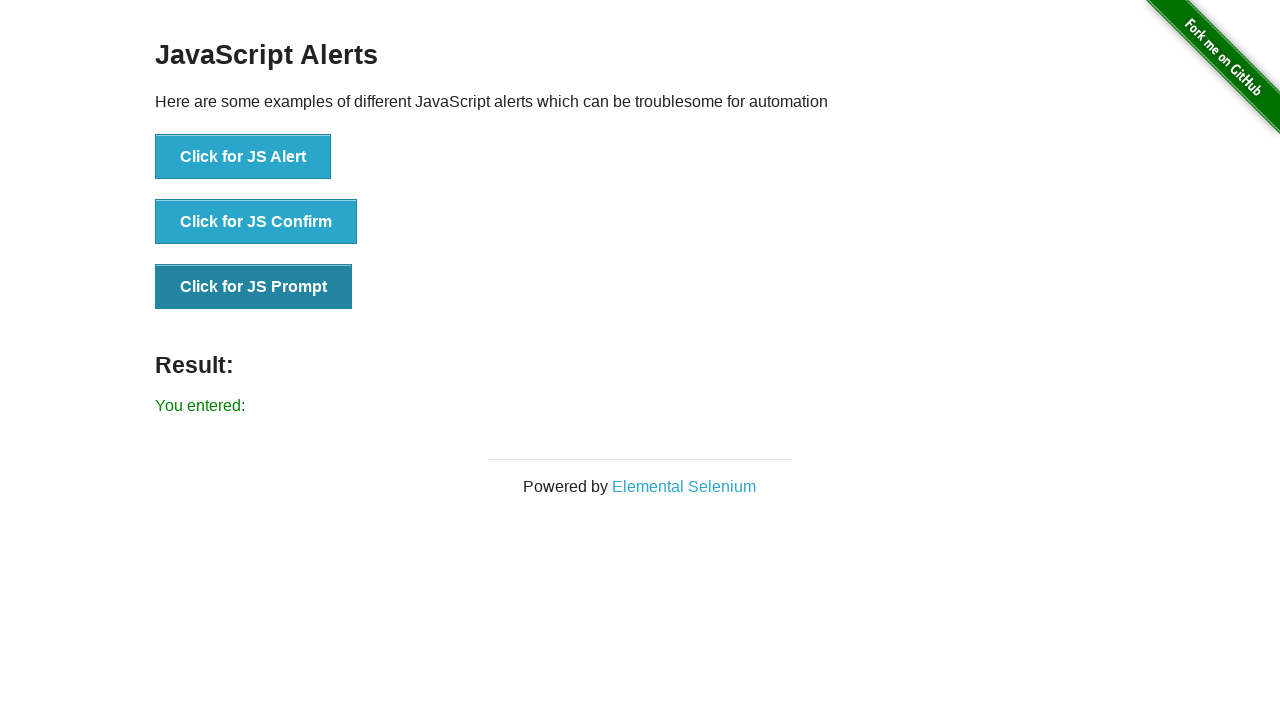

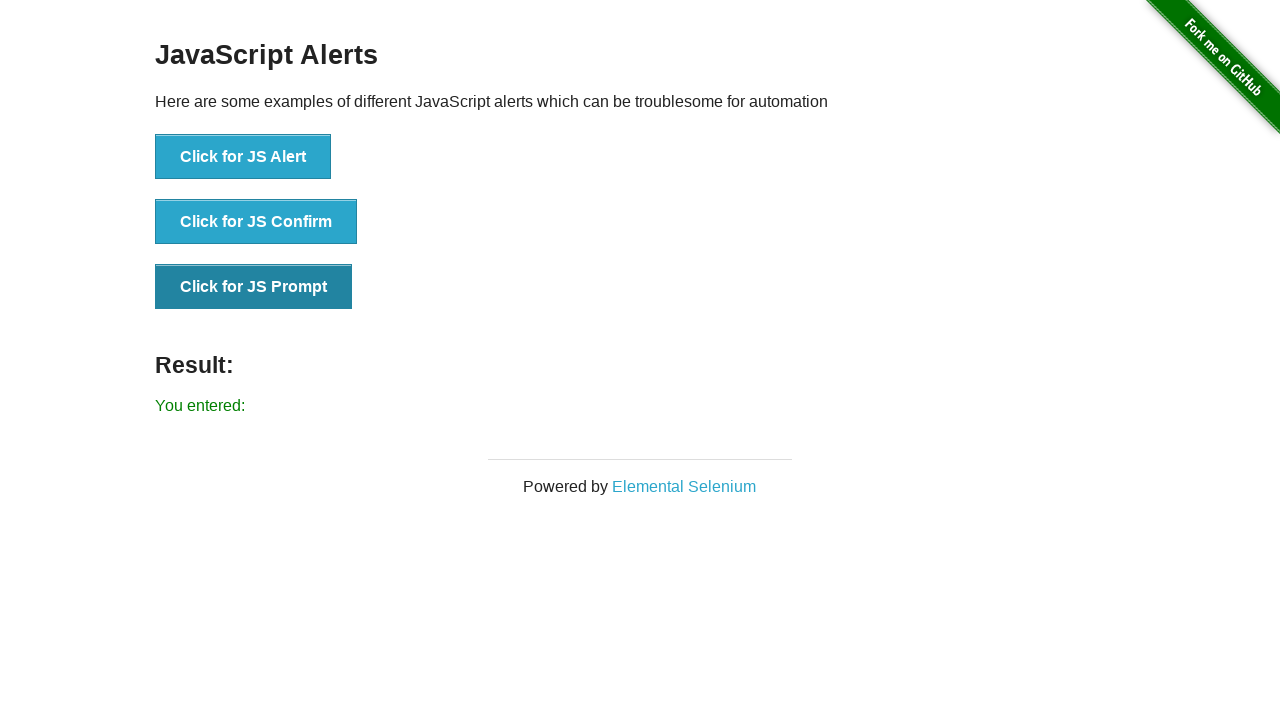